Navigates to the Italian government COVID-19 vaccine report page and waits for the page content to fully load by checking that the loader element is hidden.

Starting URL: https://www.governo.it/it/cscovid19/report-vaccini

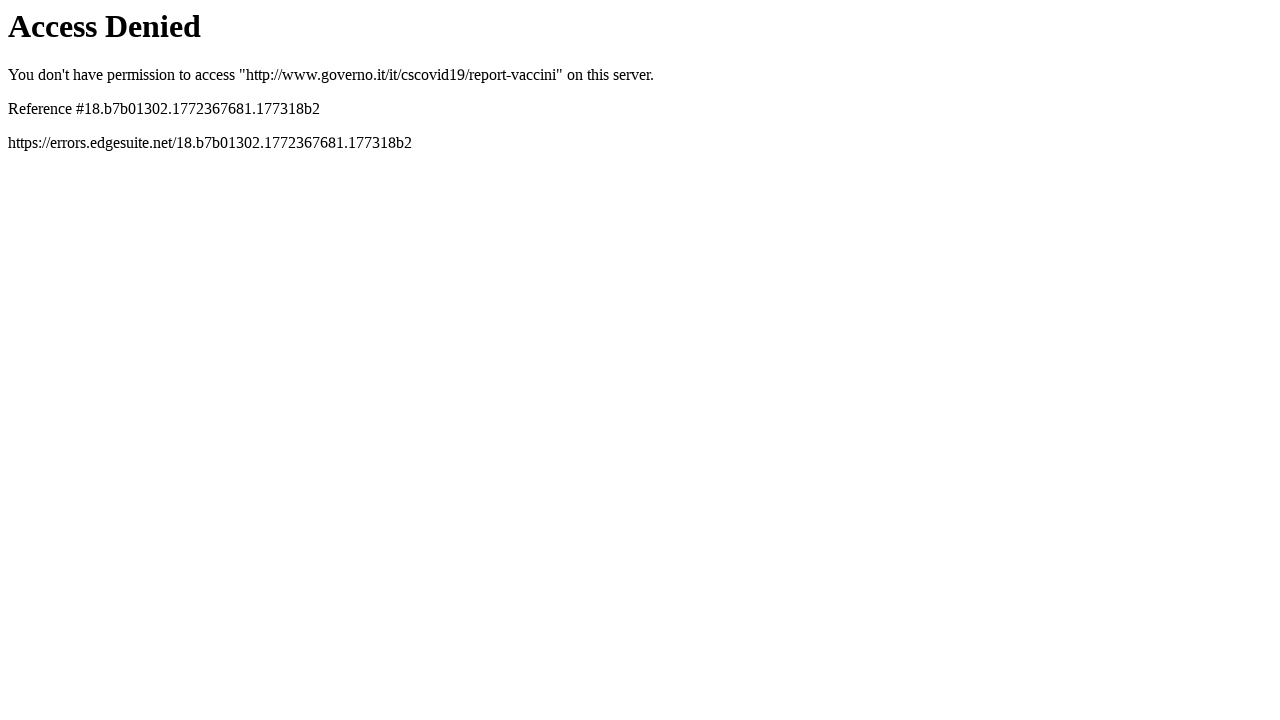

Navigated to Italian government COVID-19 vaccine report page
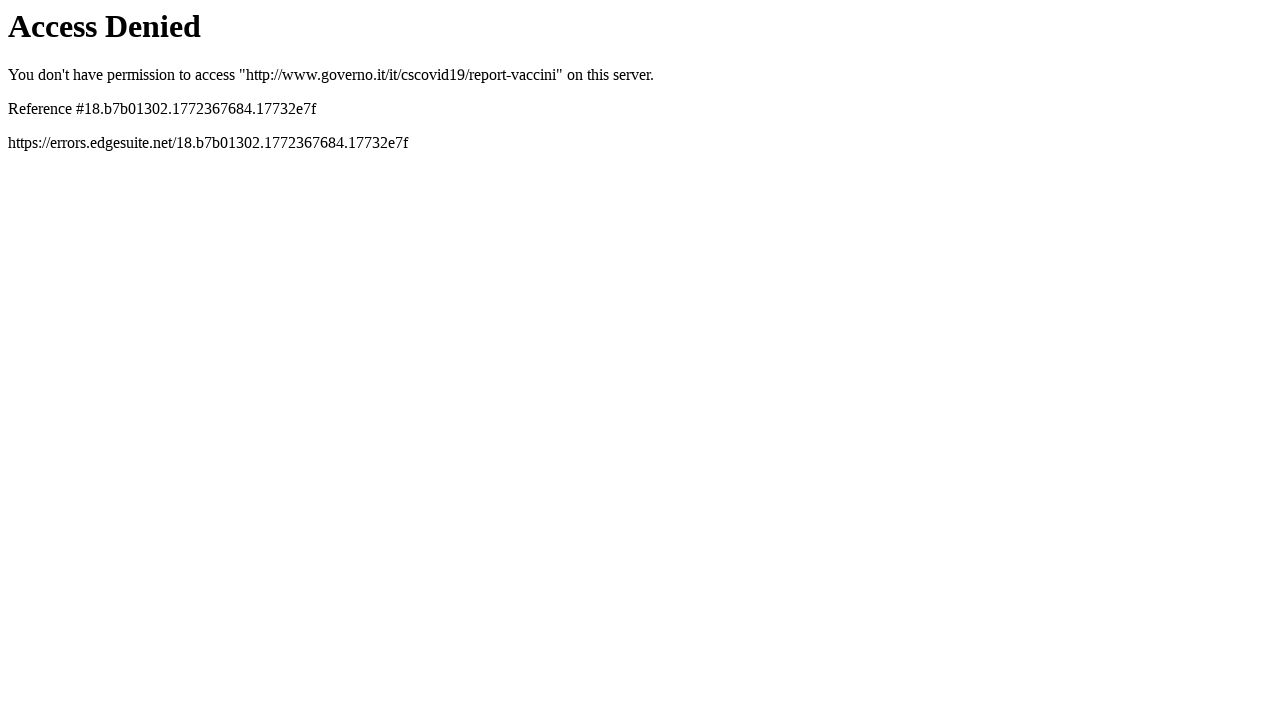

Page loader disappeared and content fully loaded
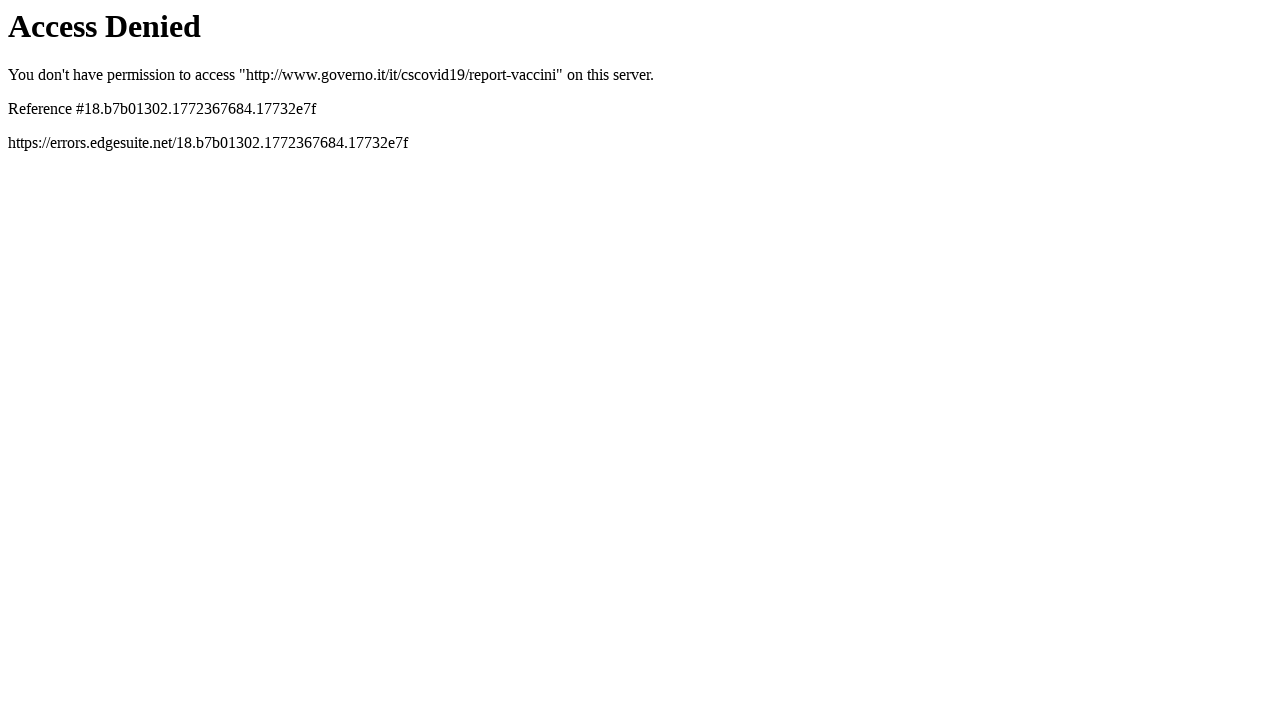

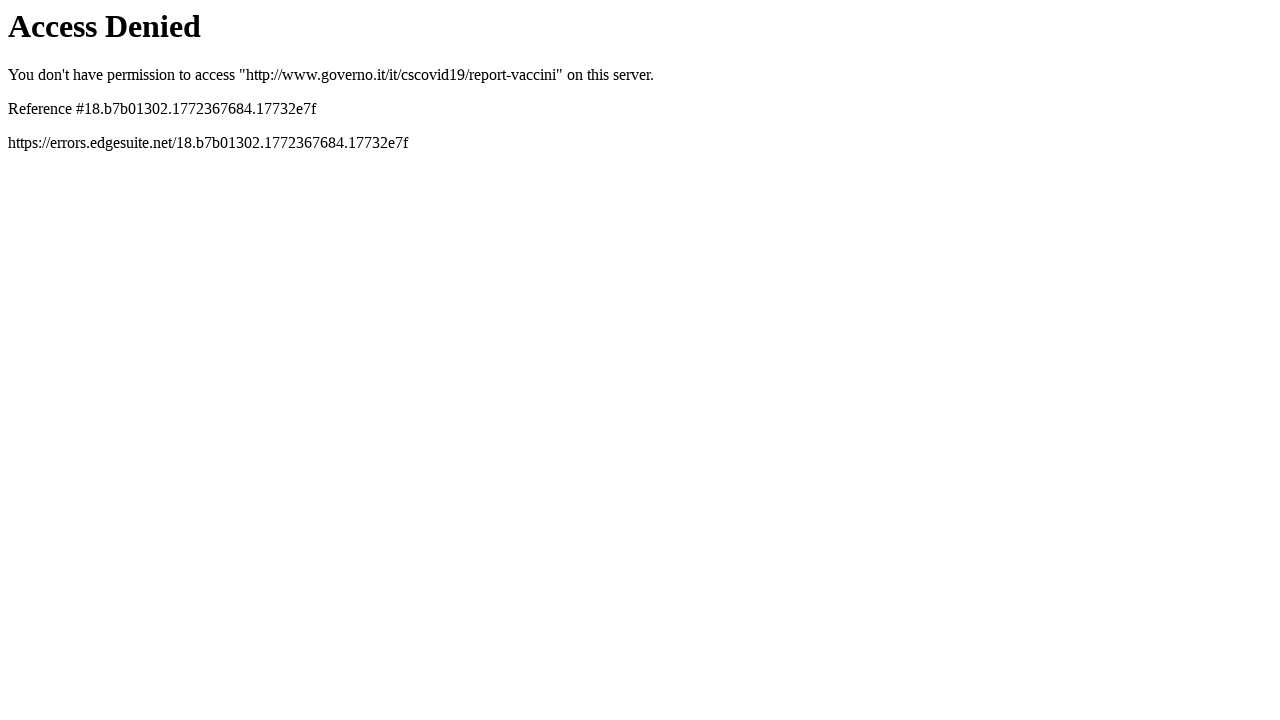